Tests a practice Angular form by filling in various field types including name, email, password, checkbox, dropdown selection, radio button, and date picker, then submits the form and verifies the success message.

Starting URL: https://rahulshettyacademy.com/angularpractice/

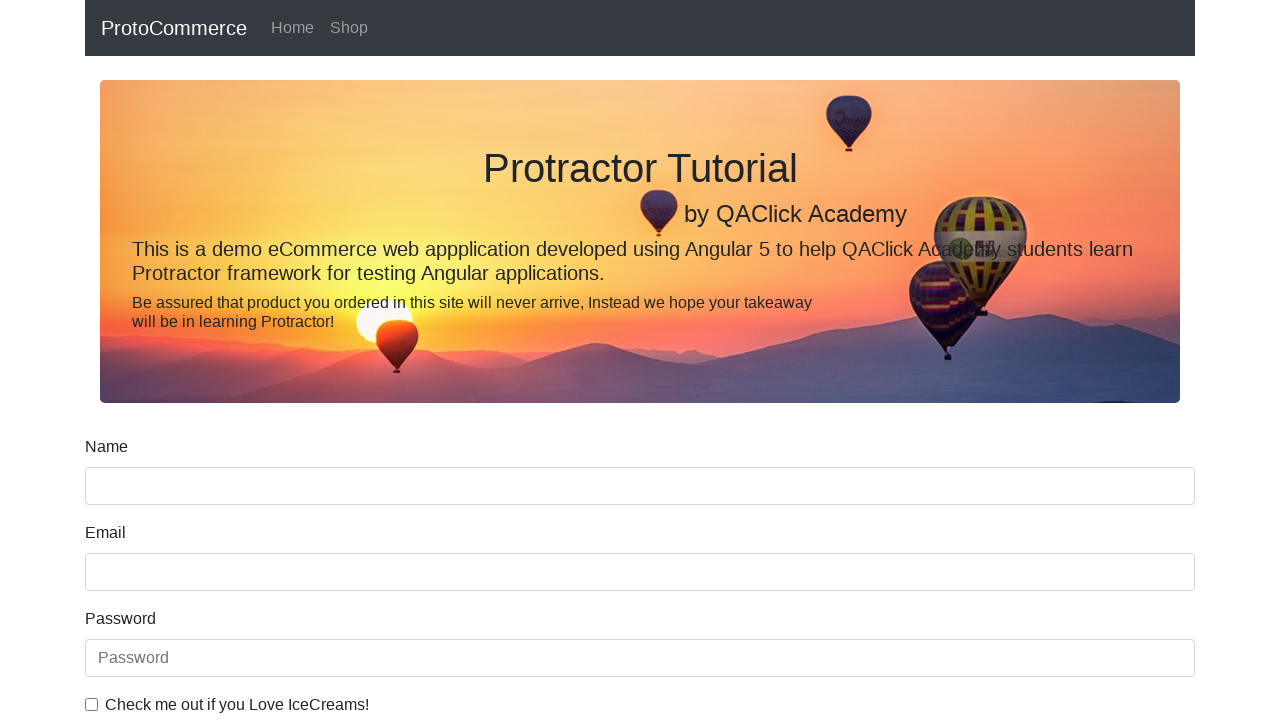

Filled name field with 'Aishwarya' on input[name='name']
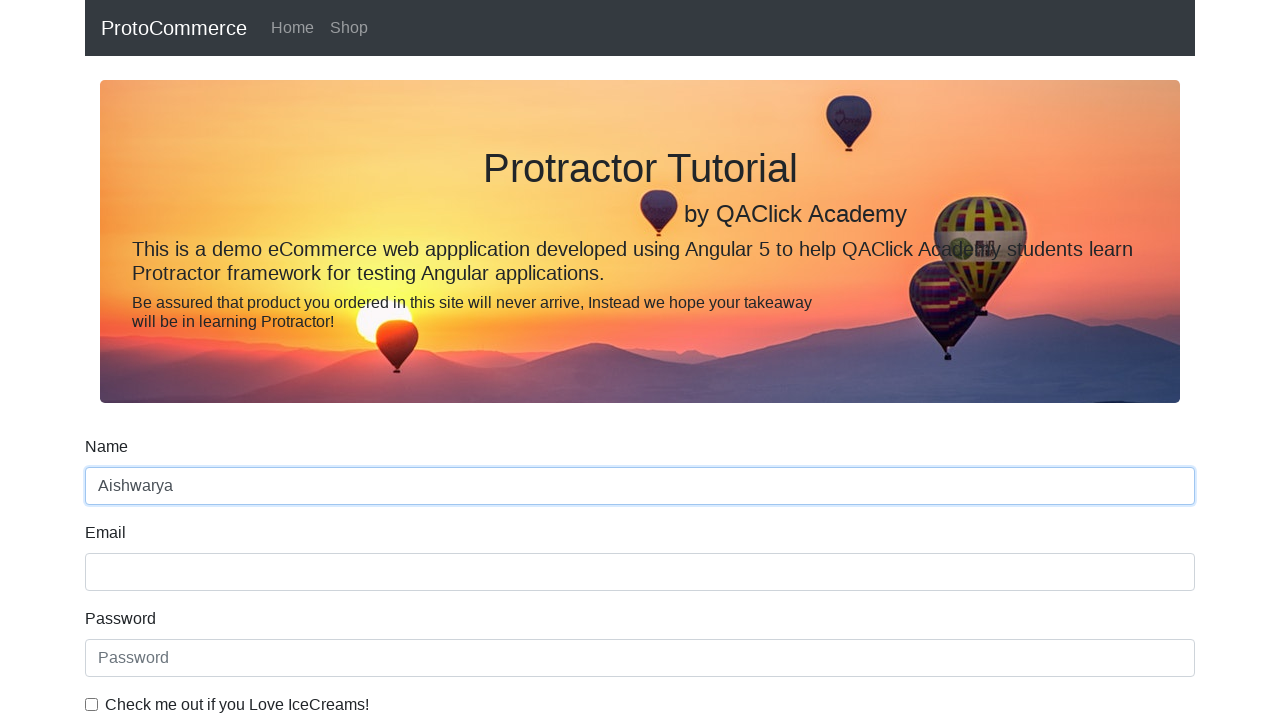

Filled email field with 'aishwaryapathak22@gmail.com' on input[name='email']
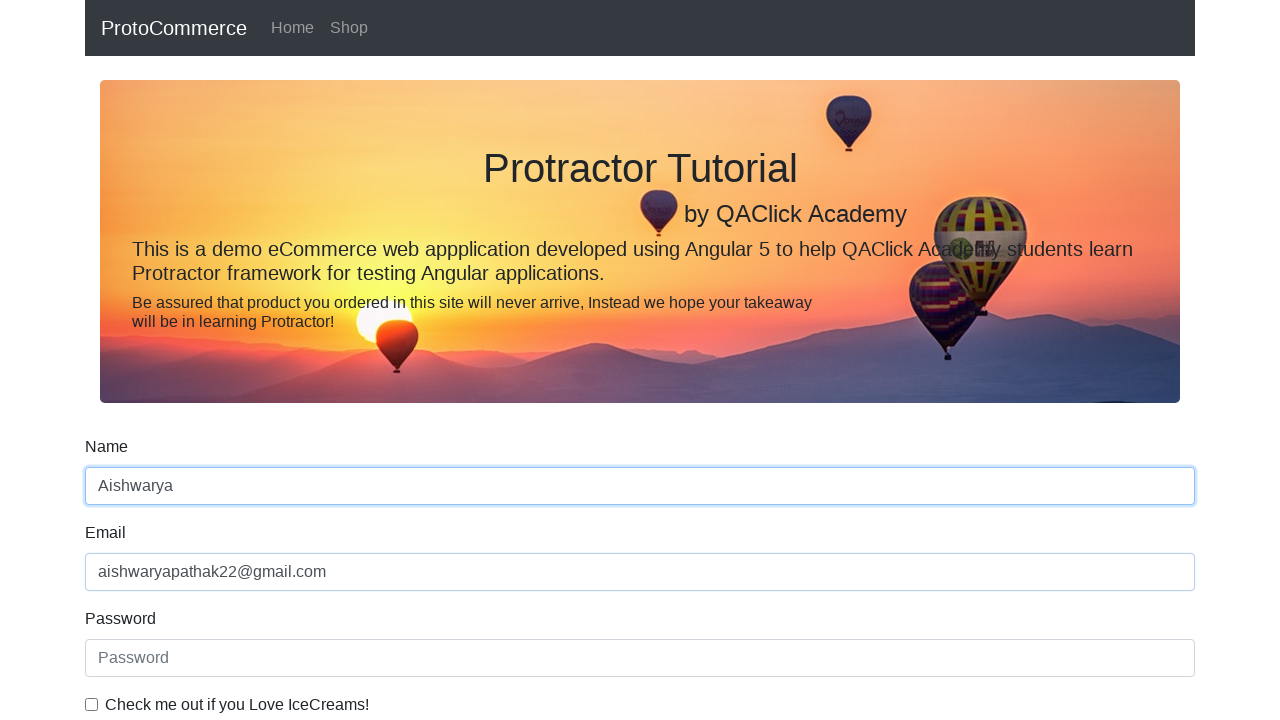

Filled password field with 'Aish122' on #exampleInputPassword1
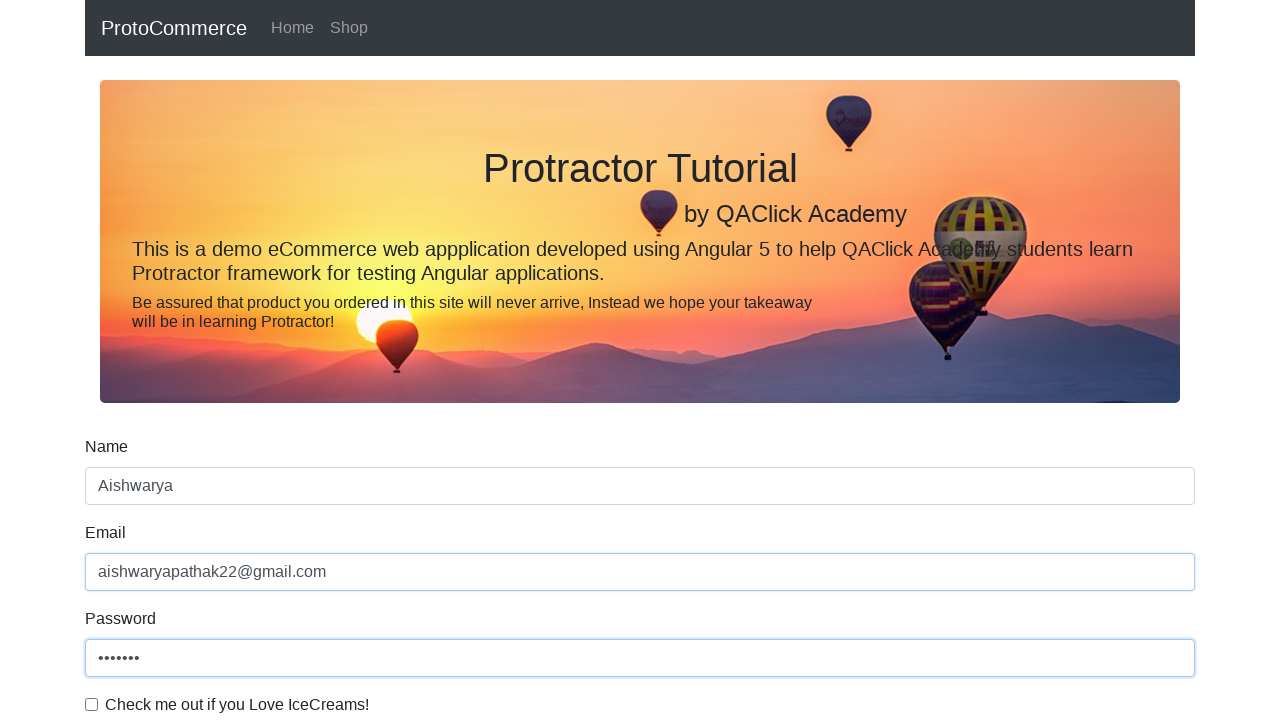

Clicked checkbox for agreement at (92, 704) on #exampleCheck1
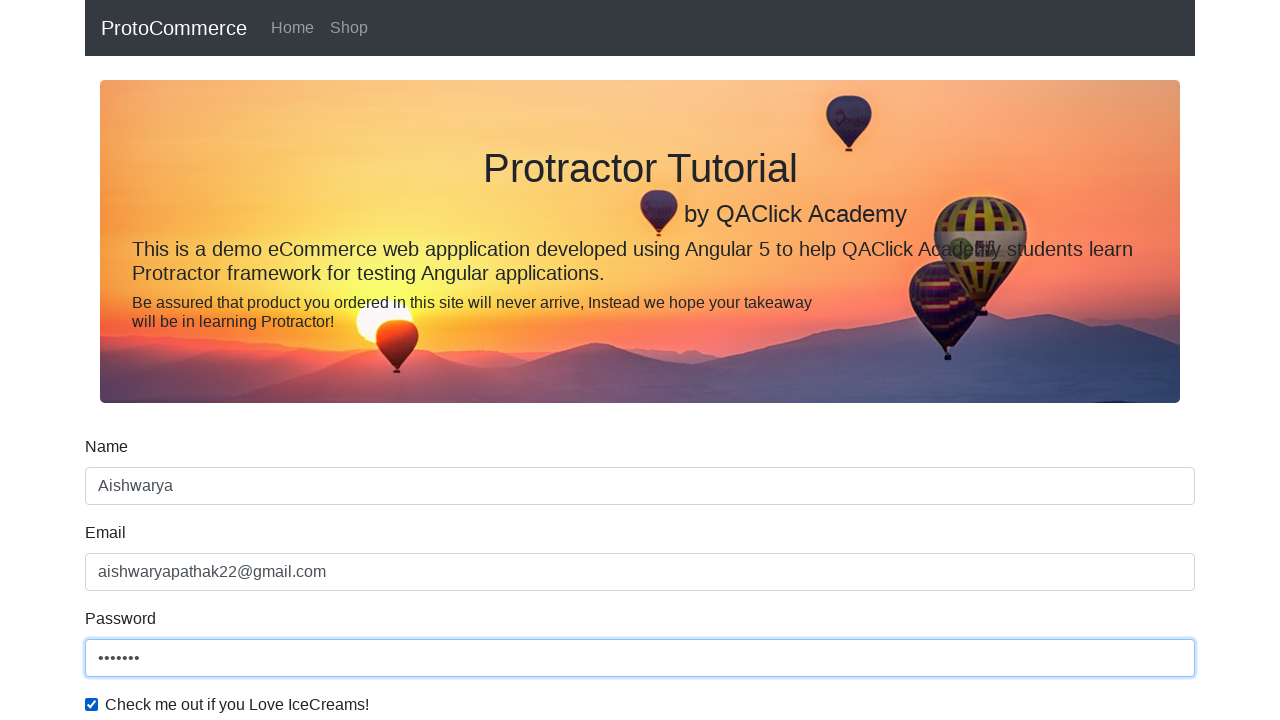

Selected second option from dropdown on #exampleFormControlSelect1
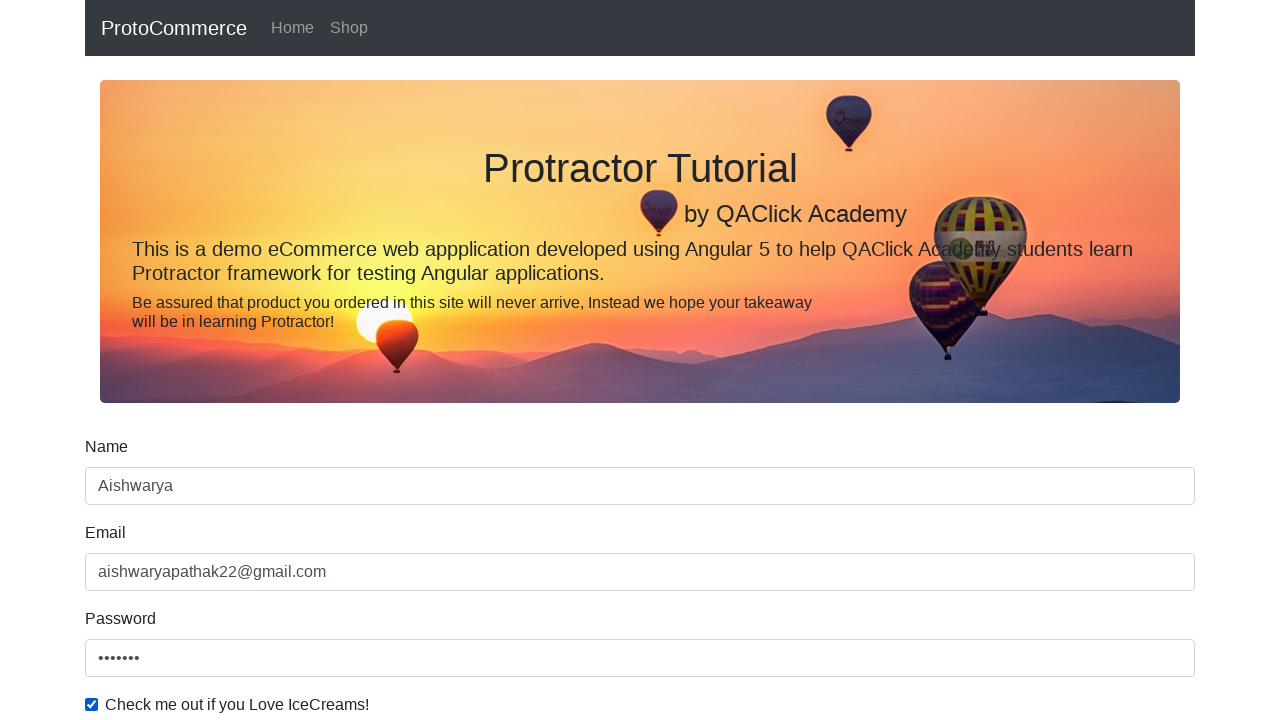

Selected Female radio button at (326, 360) on #inlineRadio2
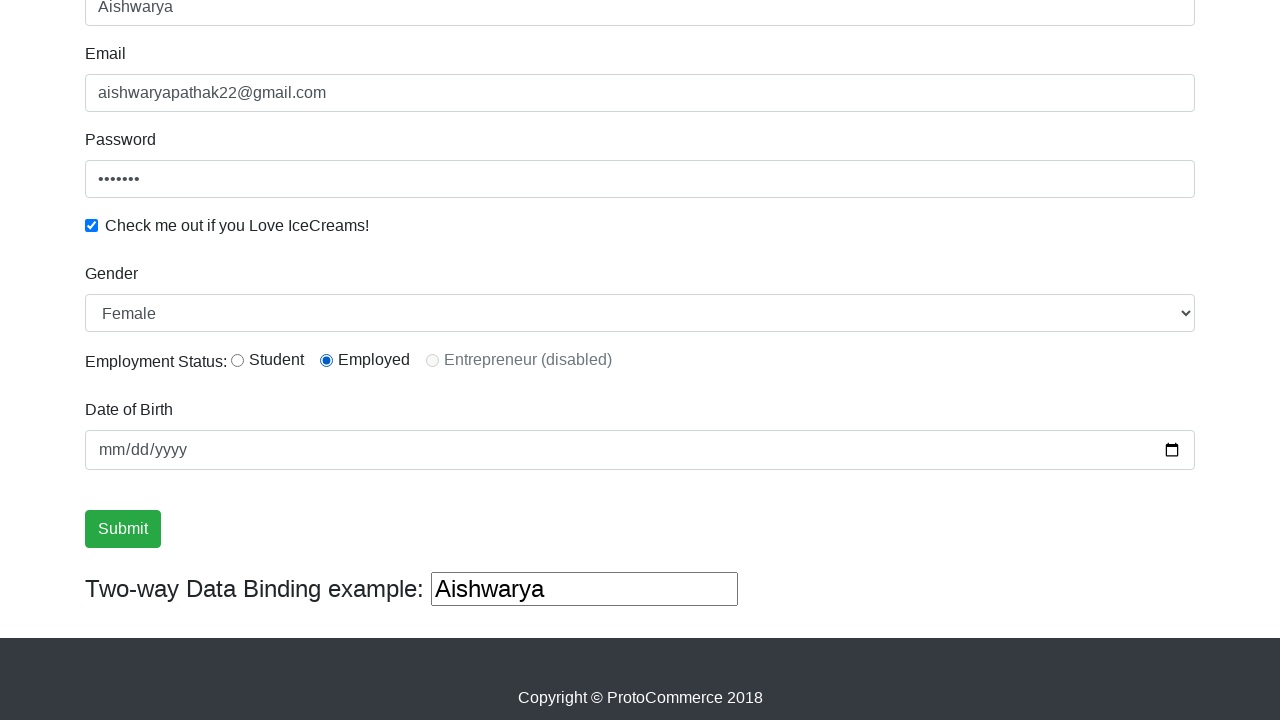

Filled birthday field with '1996-11-01' on input[name='bday']
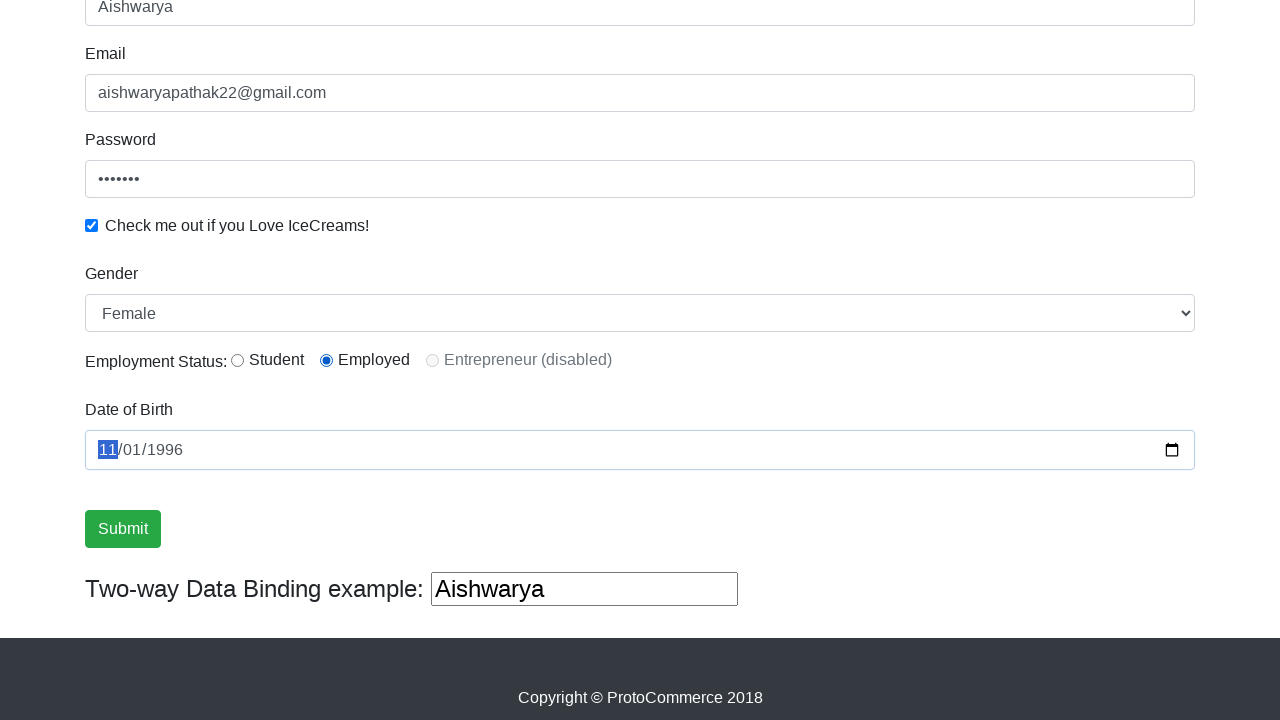

Clicked submit button to submit the form at (123, 529) on .btn.btn-success
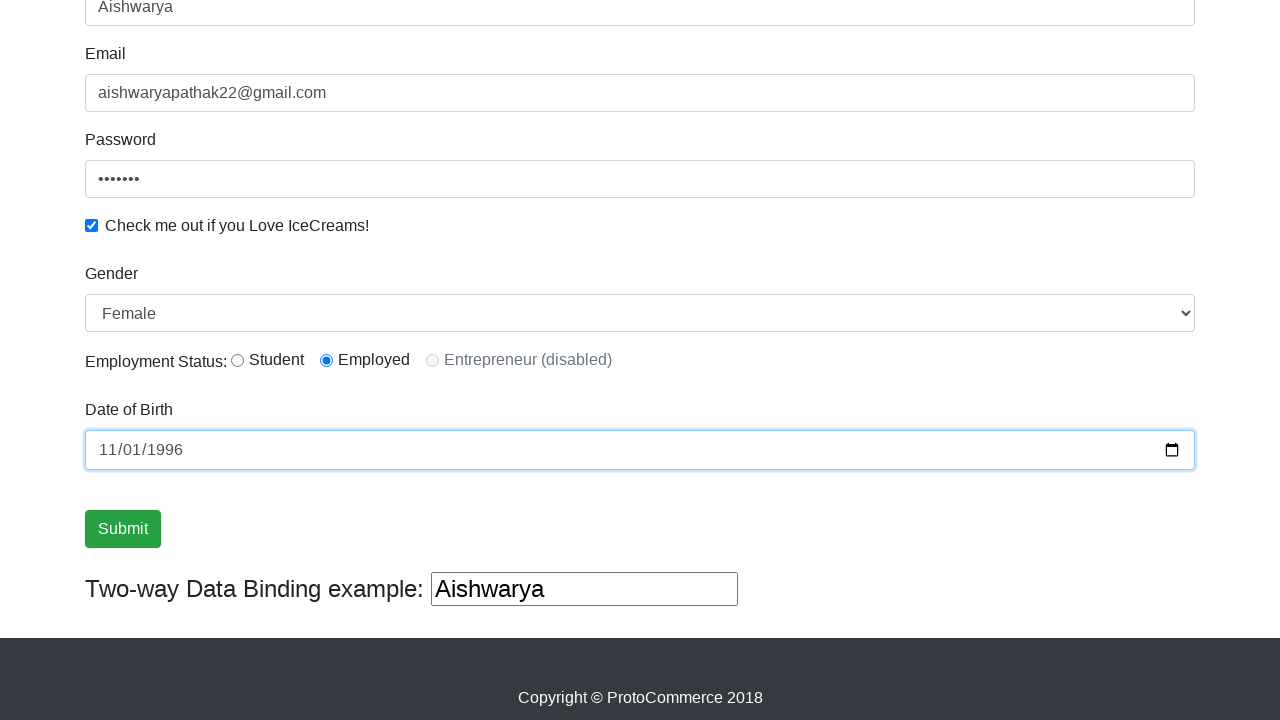

Success message appeared confirming form submission
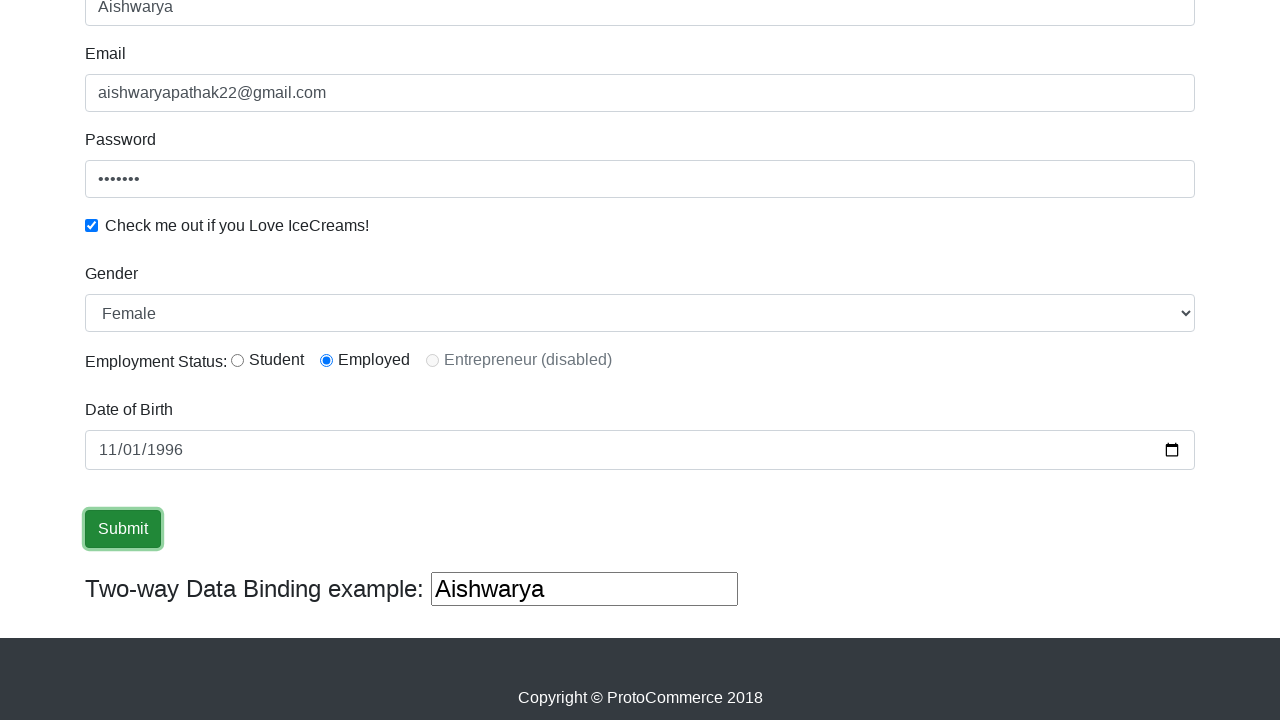

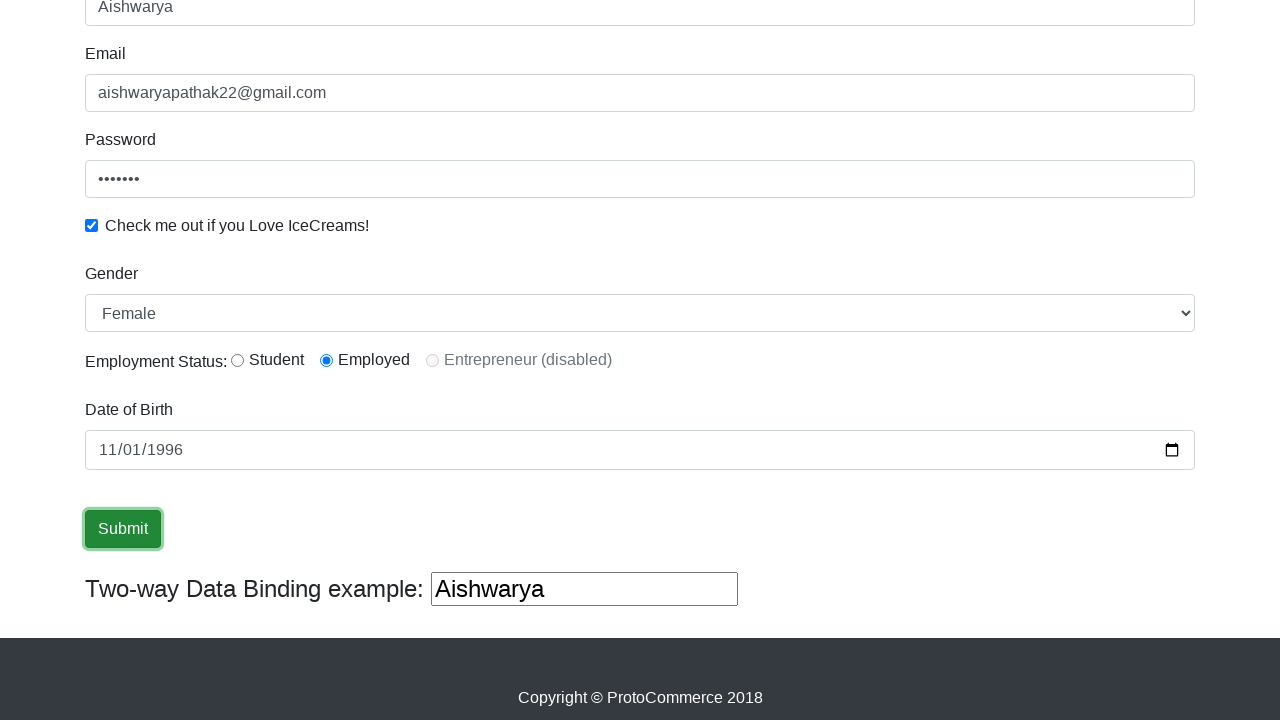